Tests scrolling functionality by navigating to a long page and scrolling the last paragraph element into view using JavaScript's scrollIntoView method.

Starting URL: https://bonigarcia.dev/selenium-webdriver-java/long-page.html

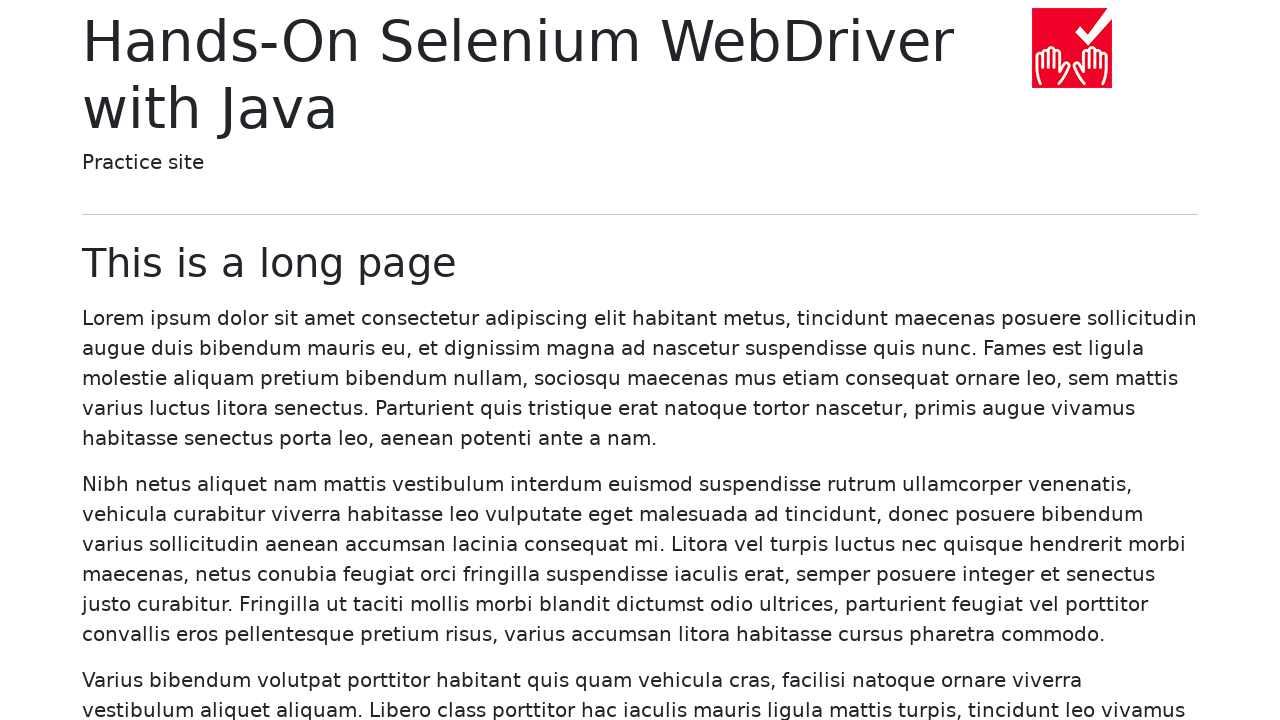

Navigated to long page test URL
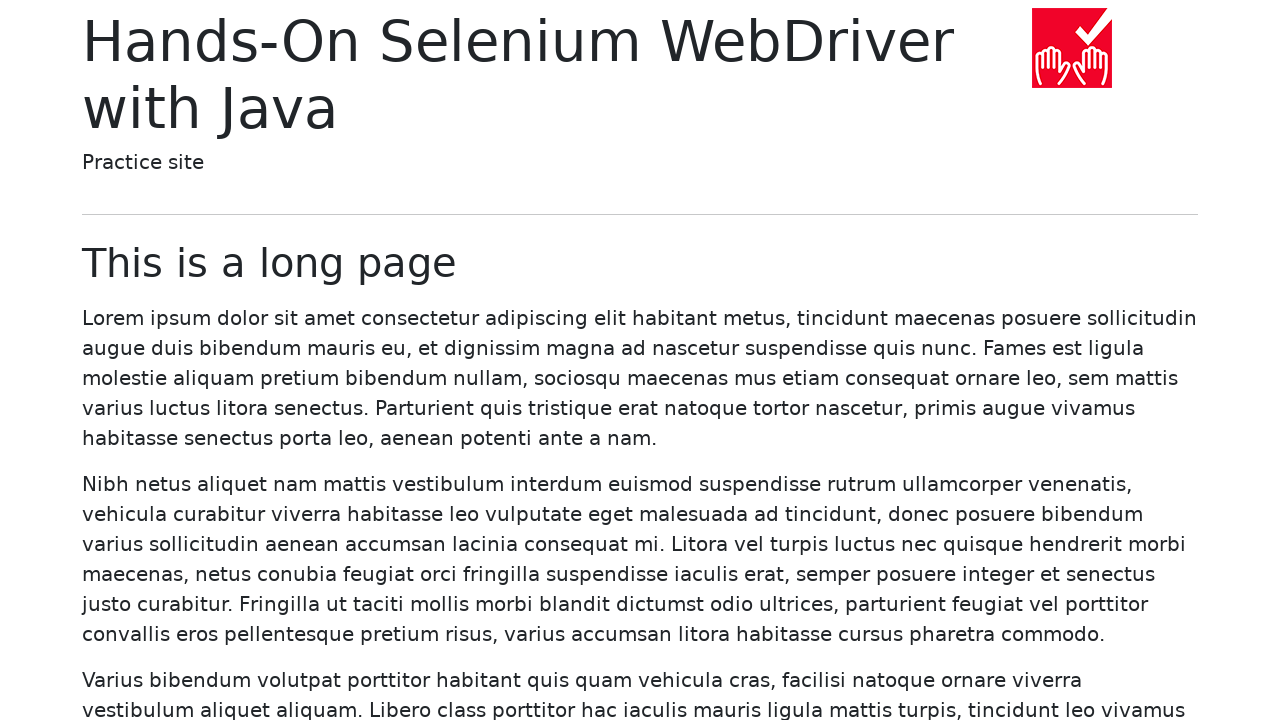

Last paragraph element is present and loaded
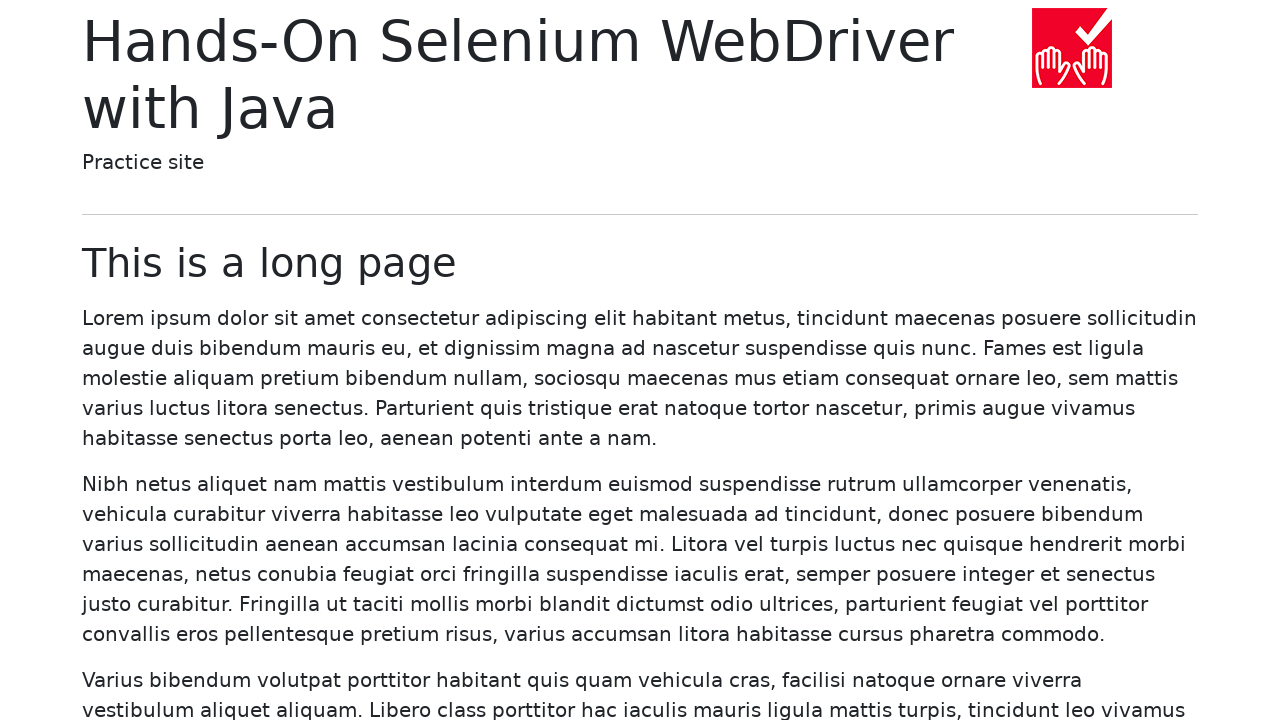

Located the last paragraph element
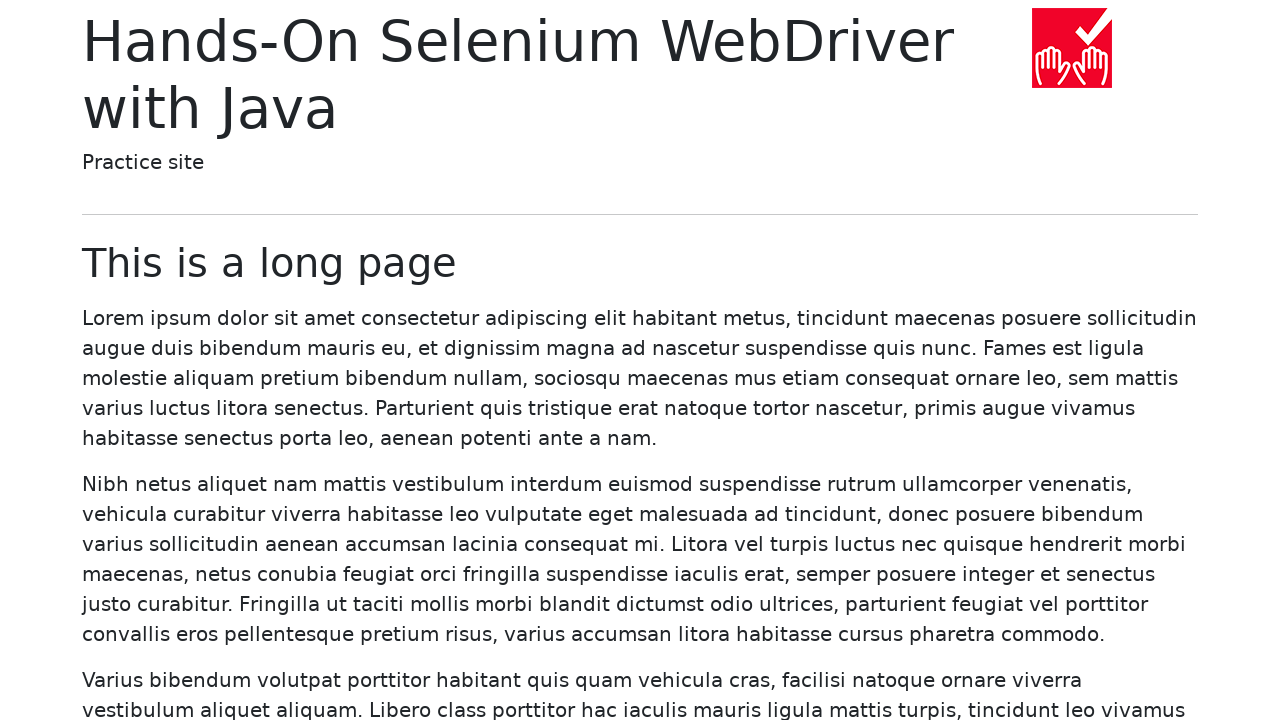

Scrolled last paragraph element into view if needed
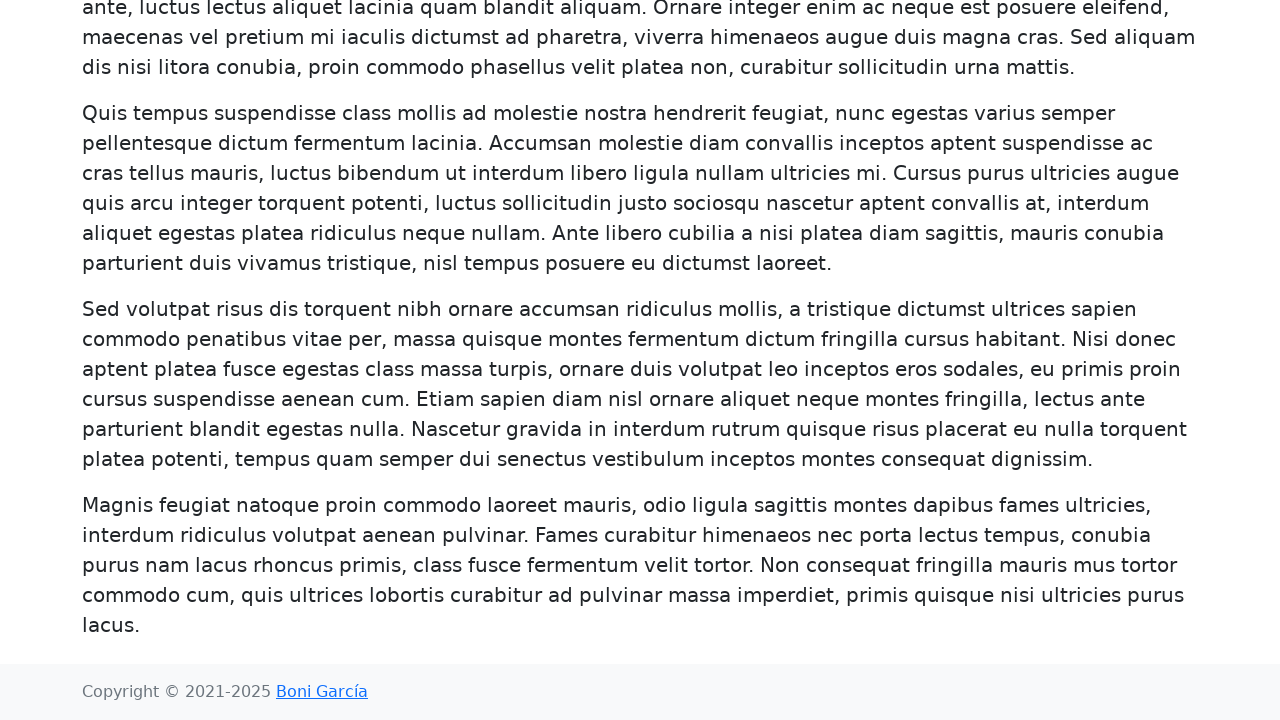

Executed scrollIntoView JavaScript on last paragraph element
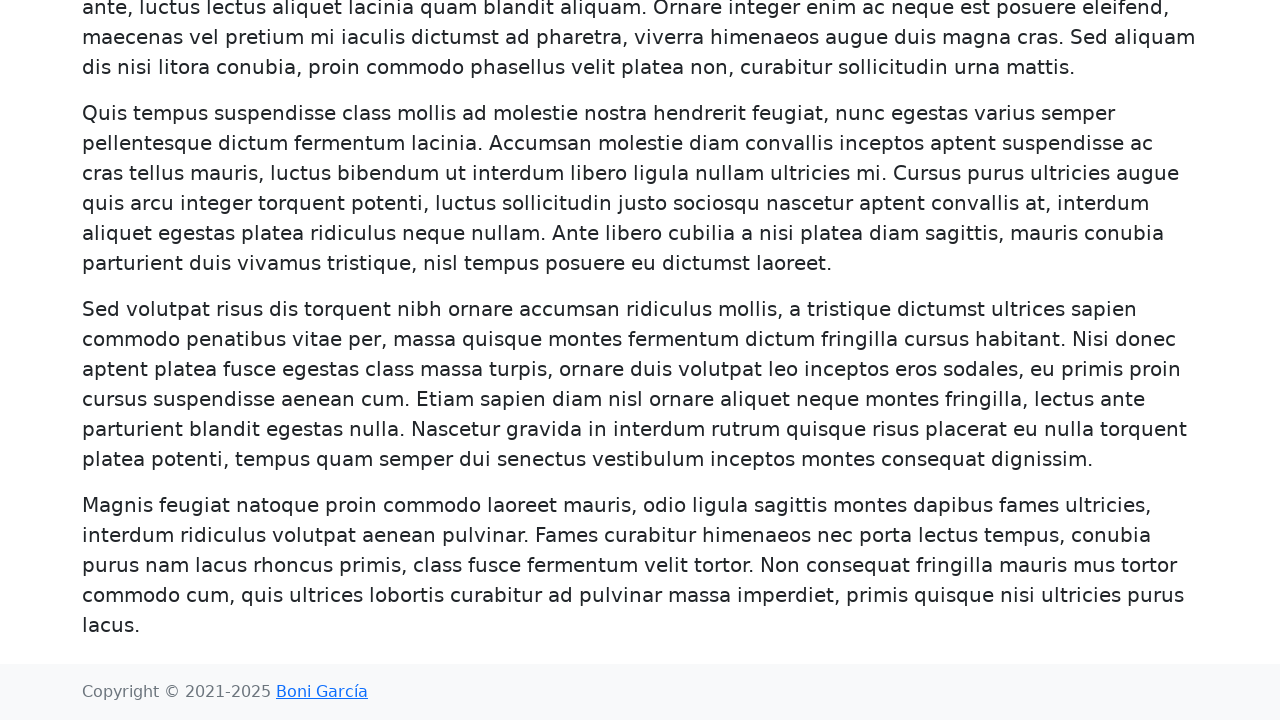

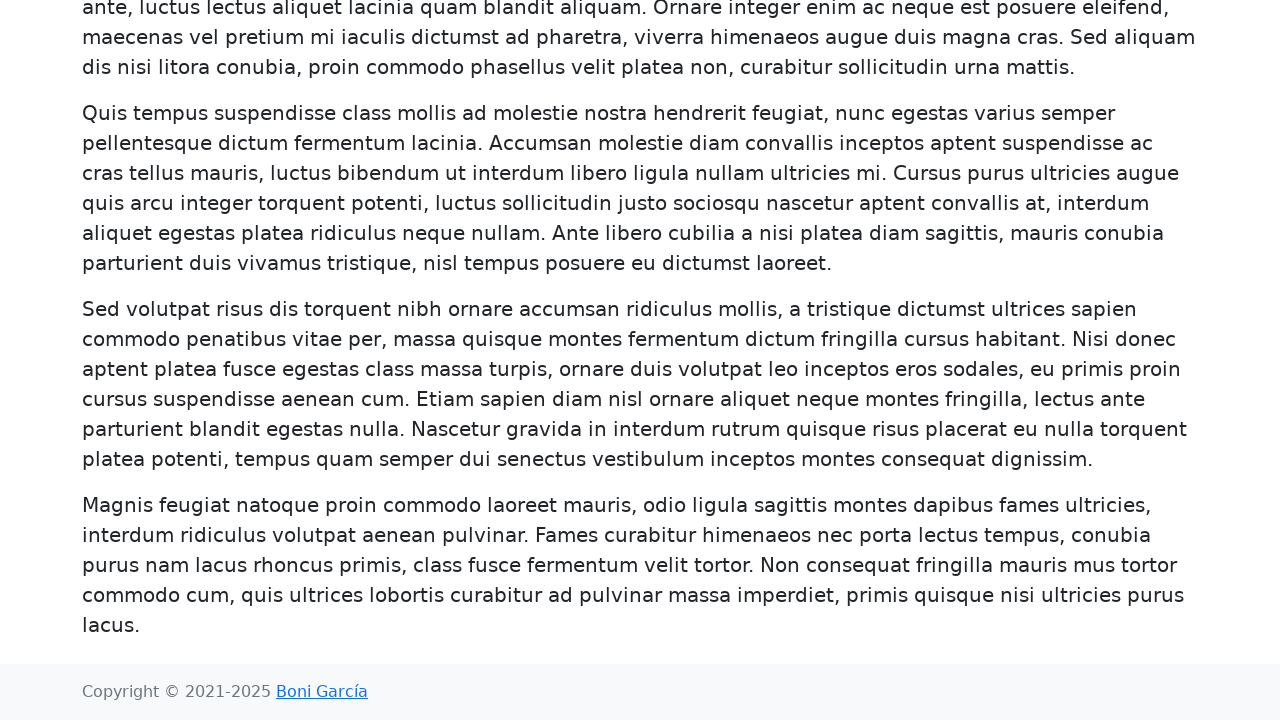